Tests radio button functionality by navigating to the Radio Button tab, clicking Yes and Impressive radio buttons, and verifying the selection results and that the No button is disabled.

Starting URL: https://demoqa.com/text-box

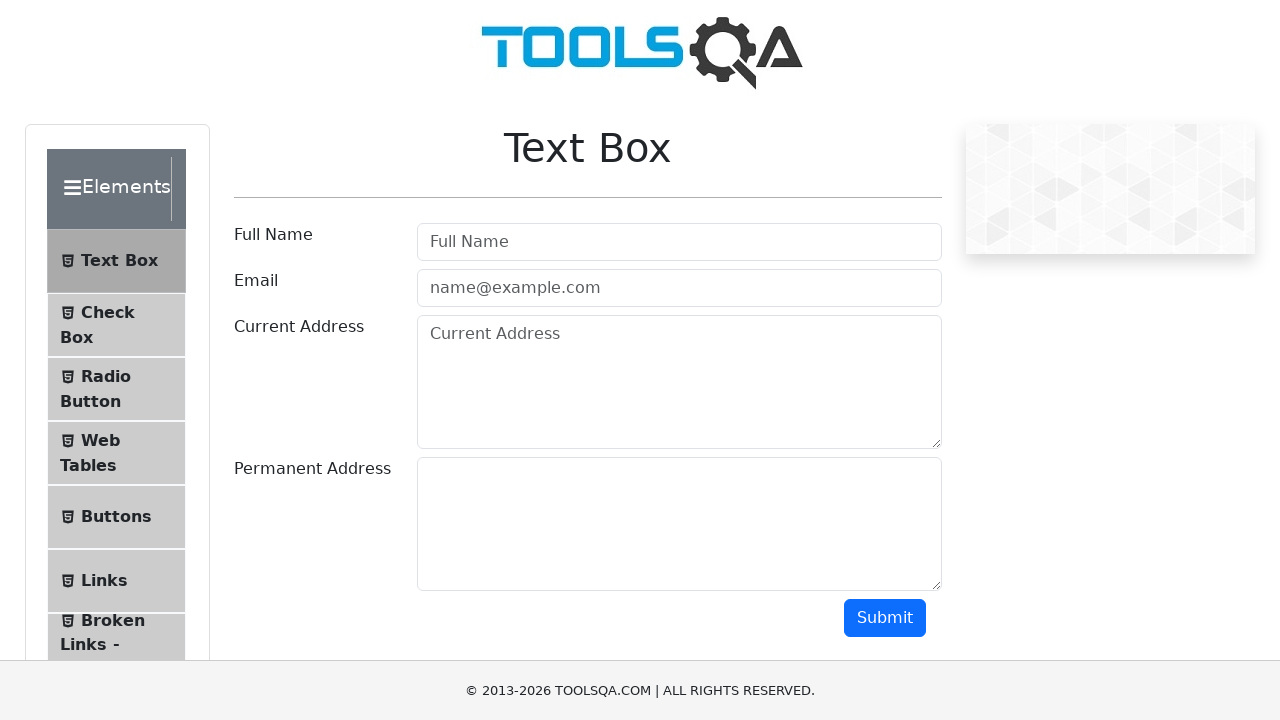

Clicked on Radio Button tab at (106, 376) on xpath=//li[@id="item-1"]/parent::ul[@class="menu-list"]//span[contains(text(), "
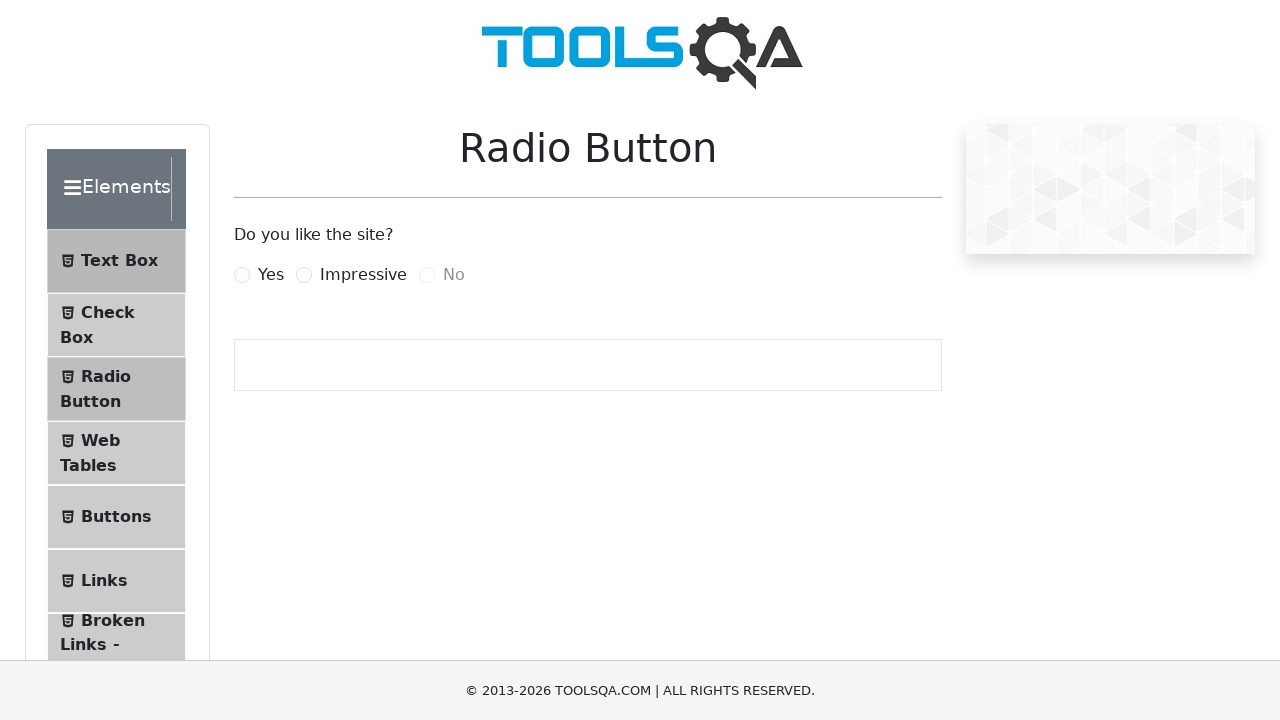

Clicked Yes radio button at (265, 275) on xpath=//input[@id="yesRadio"]/parent::div
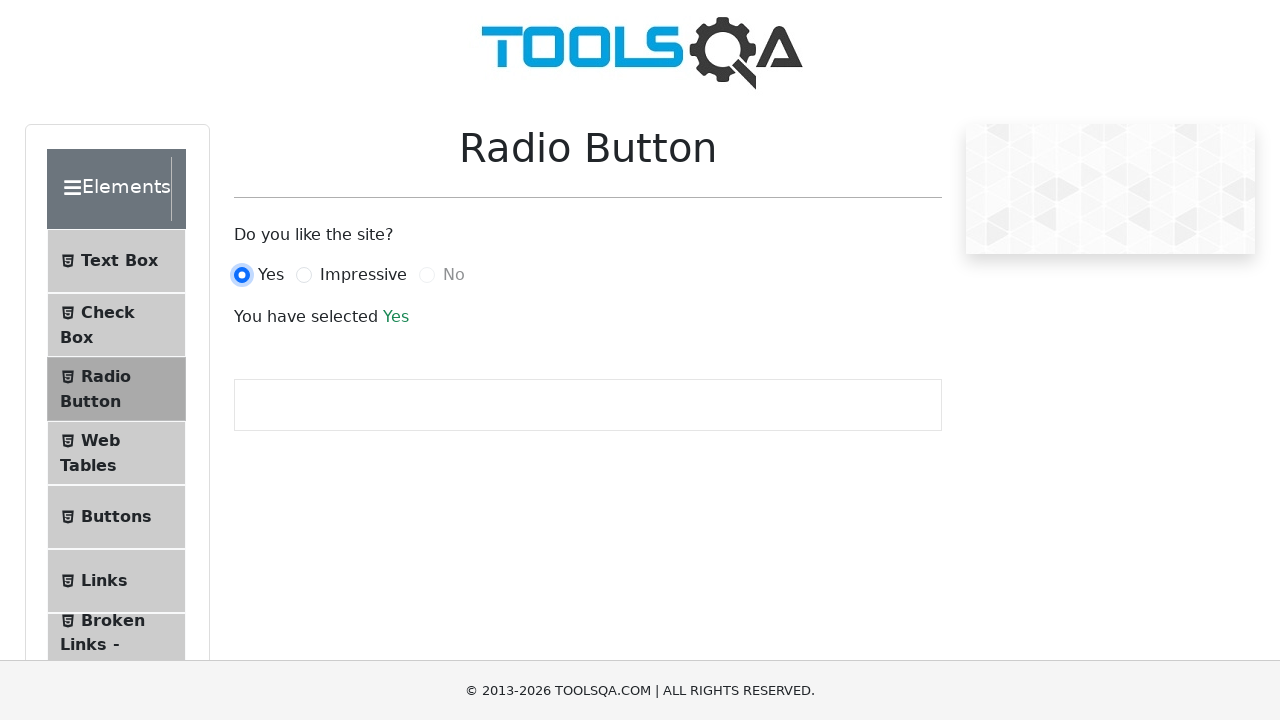

Verified that 'You have selected' message is visible after selecting Yes
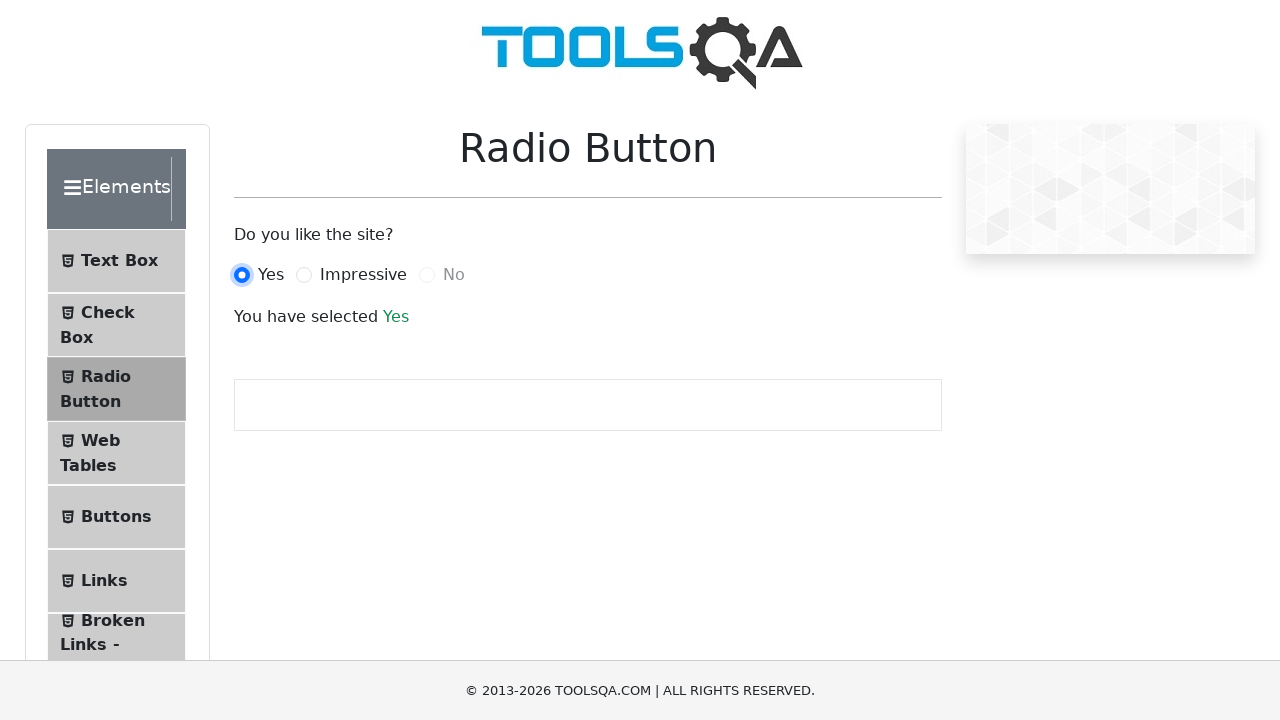

Clicked Impressive radio button at (357, 275) on xpath=//input[@id="impressiveRadio"]/parent::div
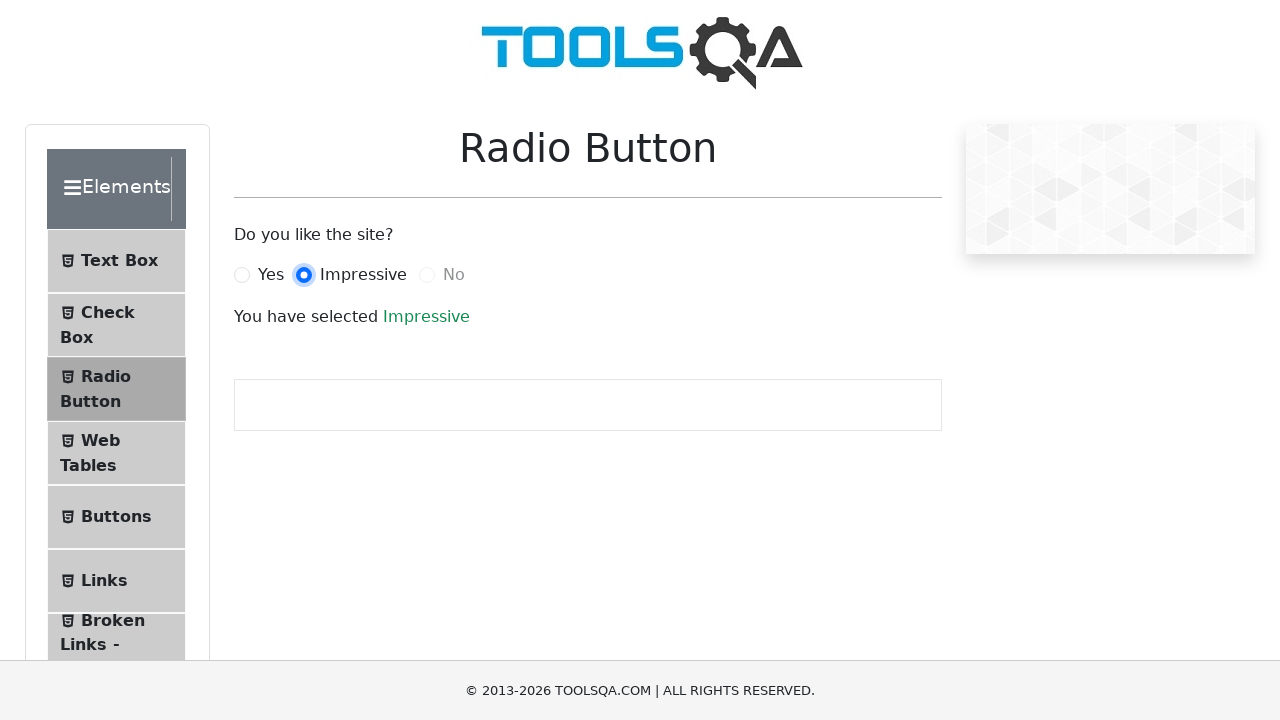

Verified that No radio button exists and is disabled
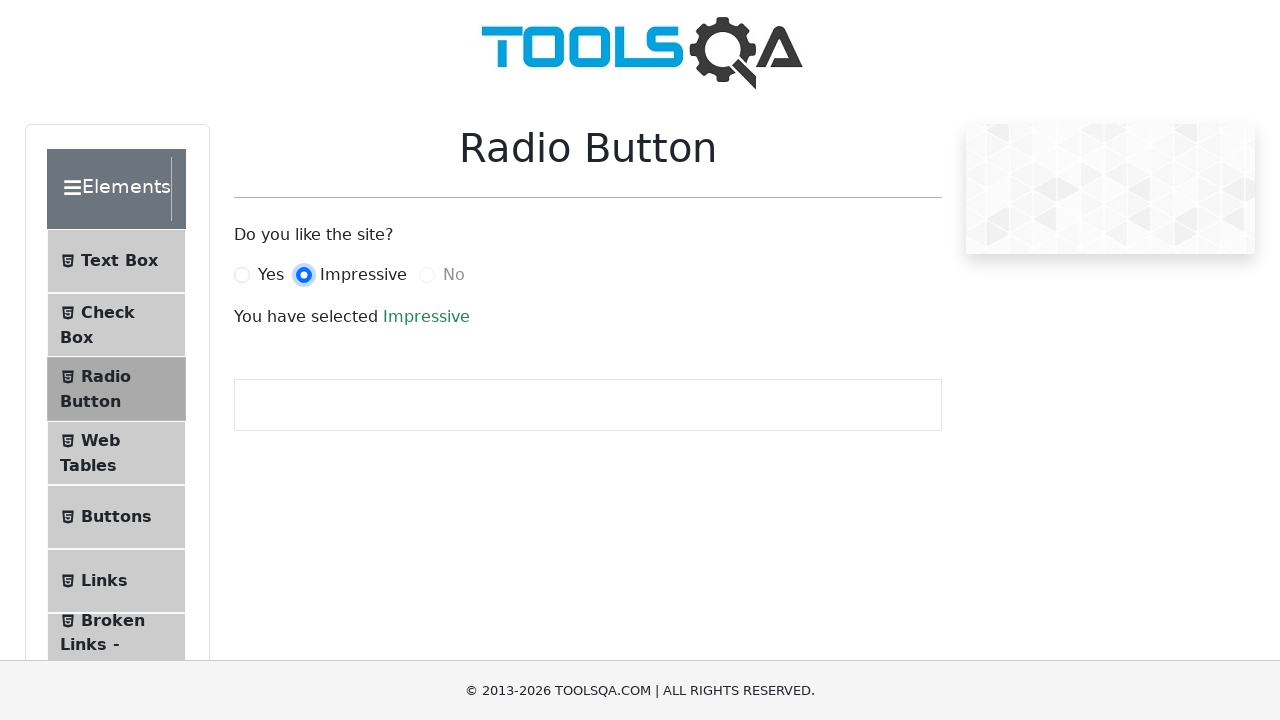

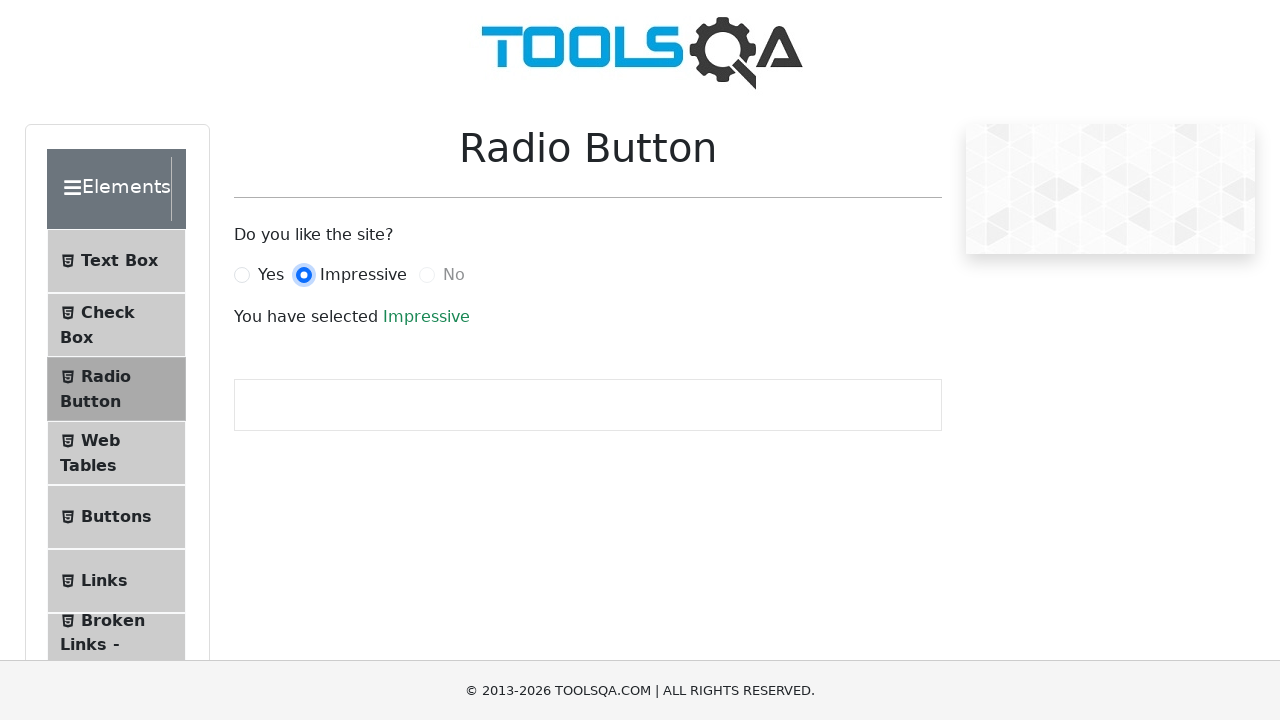